Tests the search functionality on python.org by searching for "pycon" and verifying that search results are displayed.

Starting URL: https://www.python.org

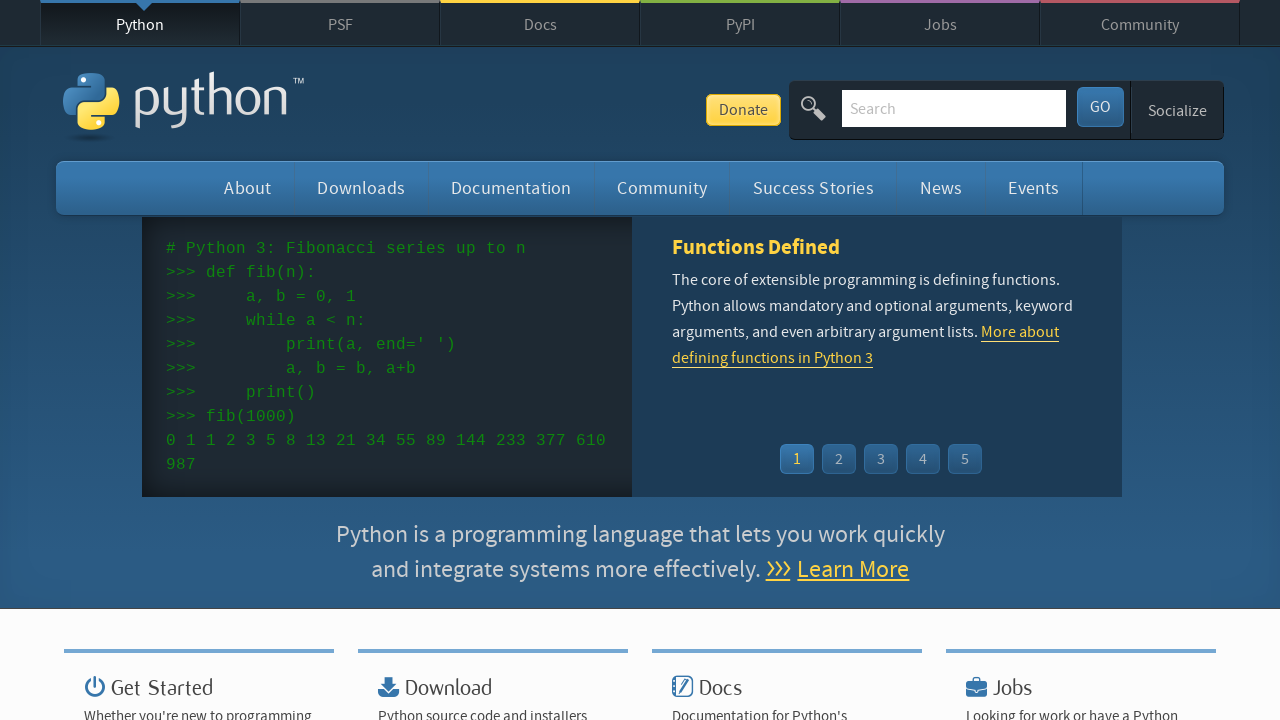

Verified page title contains 'Python'
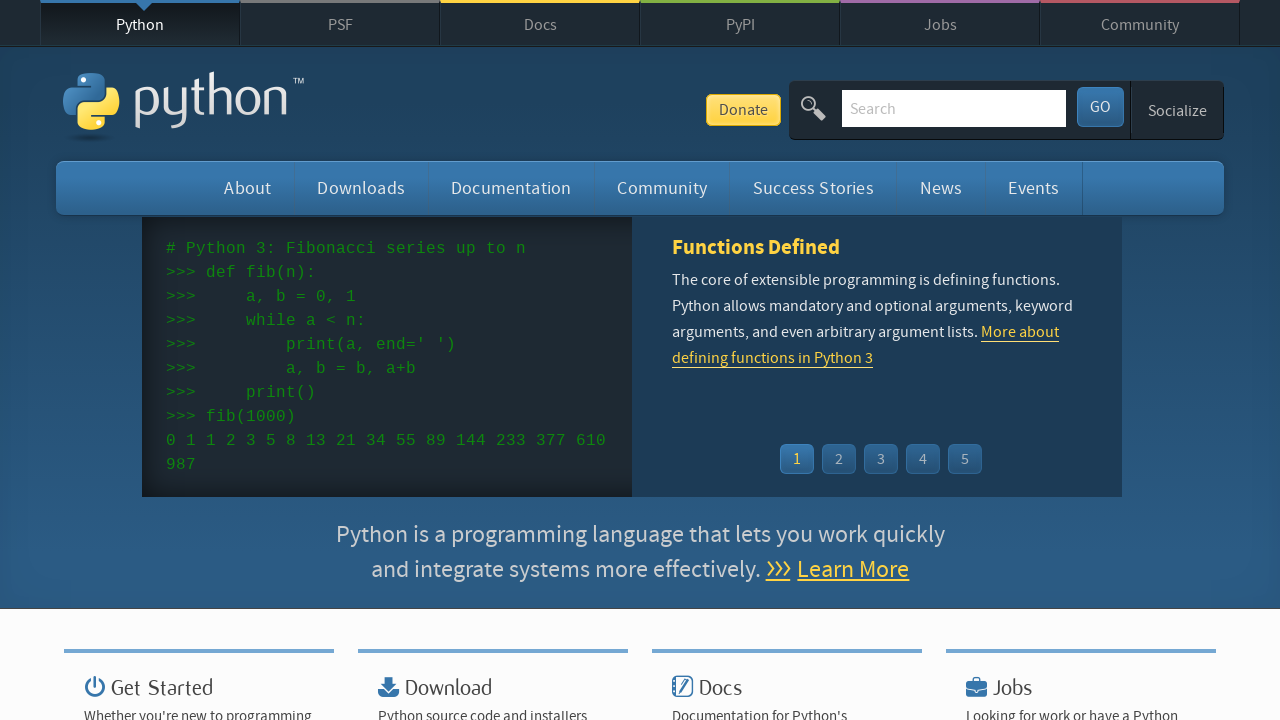

Filled search box with 'pycon' on input[name='q']
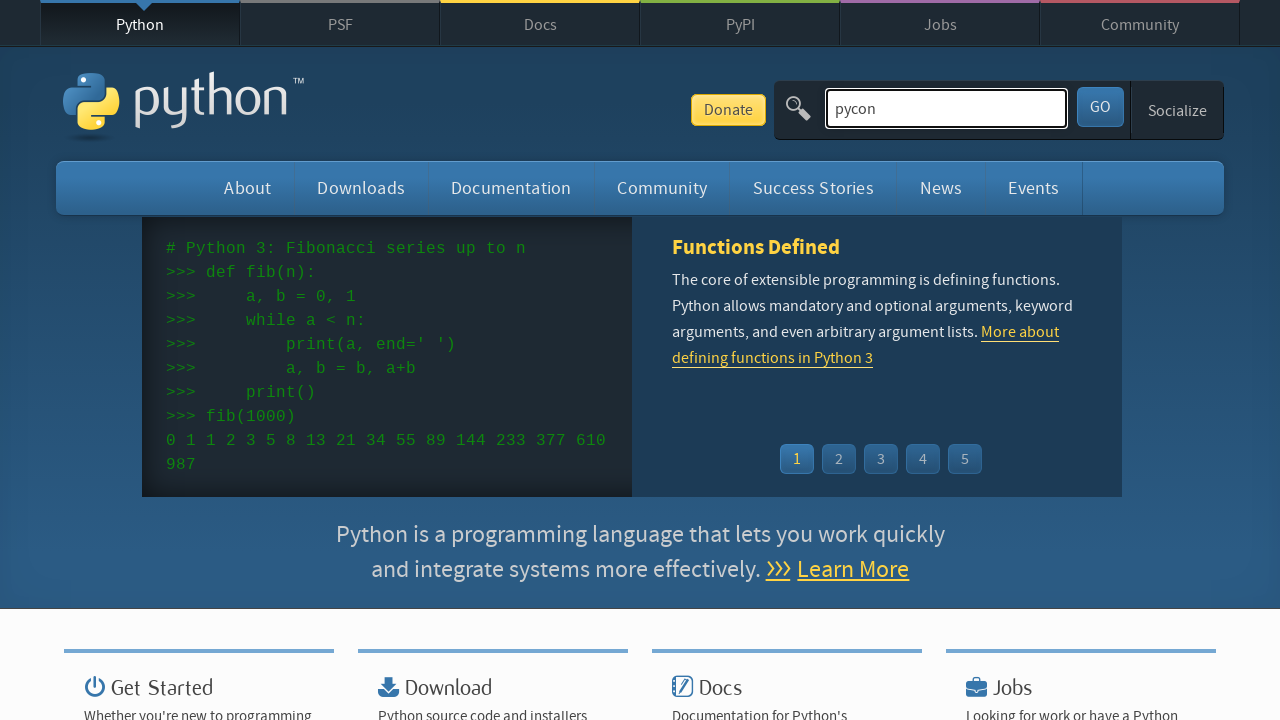

Clicked search submit button at (1100, 107) on button[type='submit']
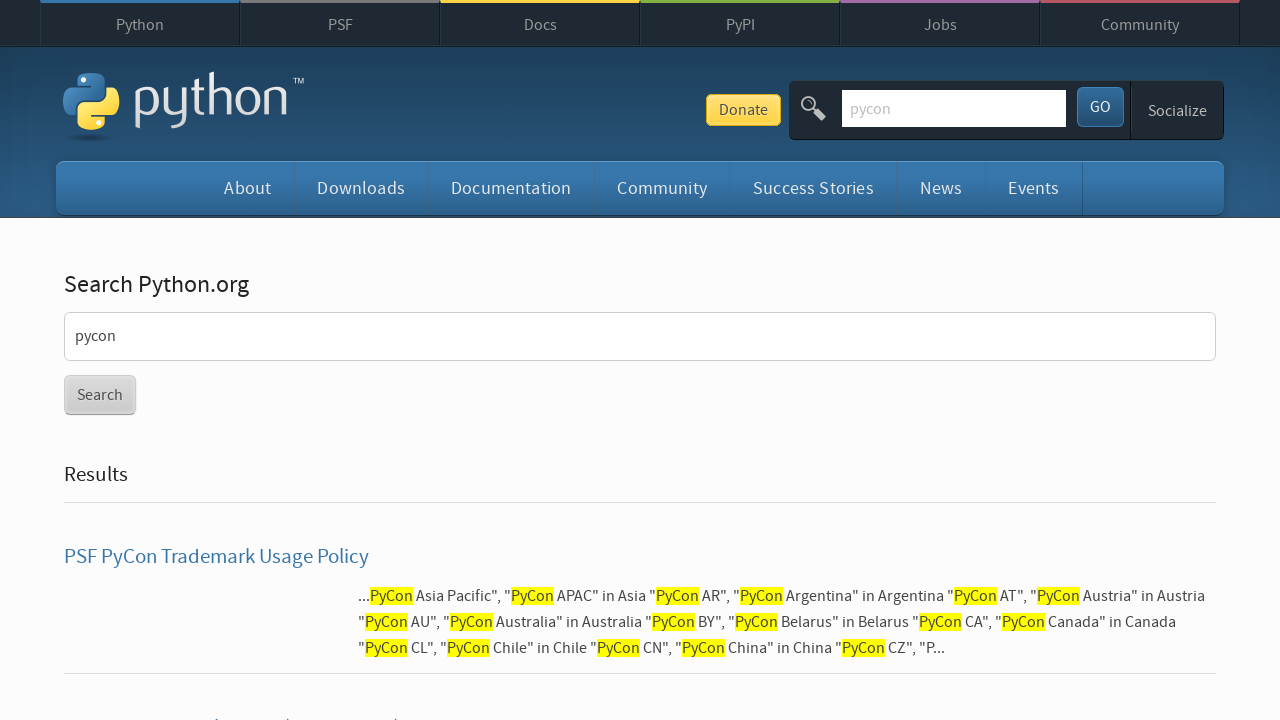

Search results loaded and verified
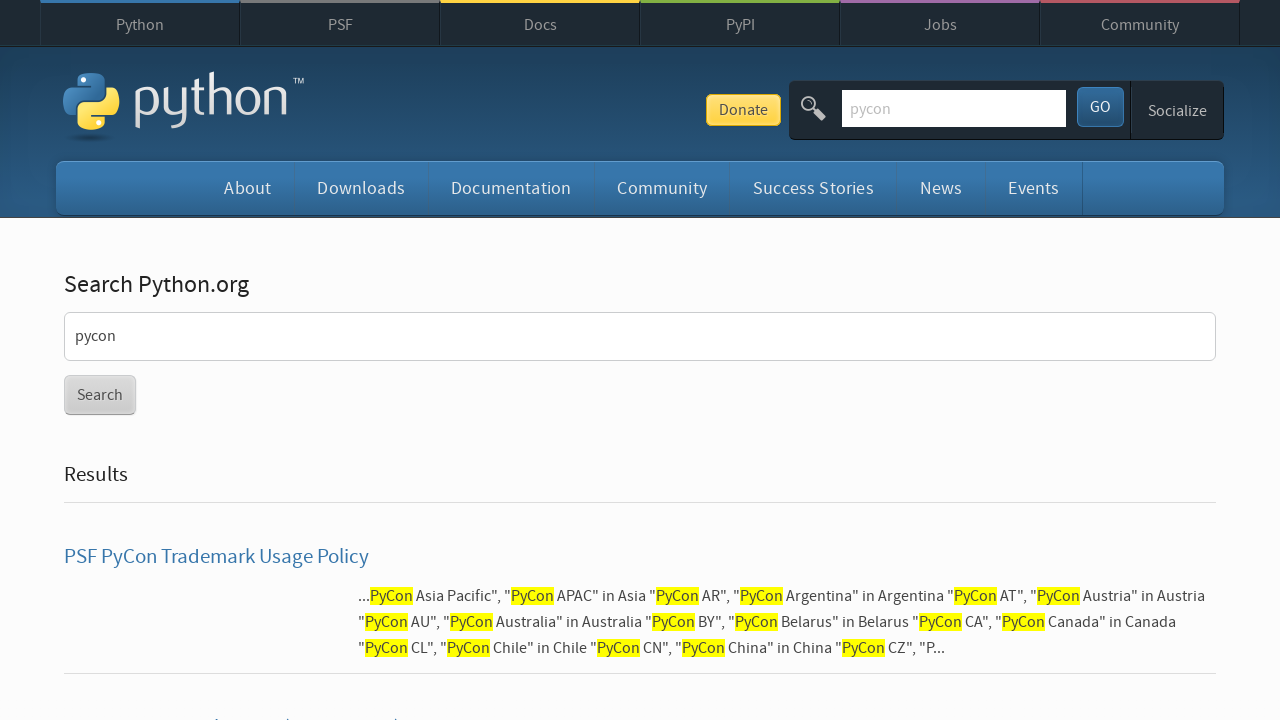

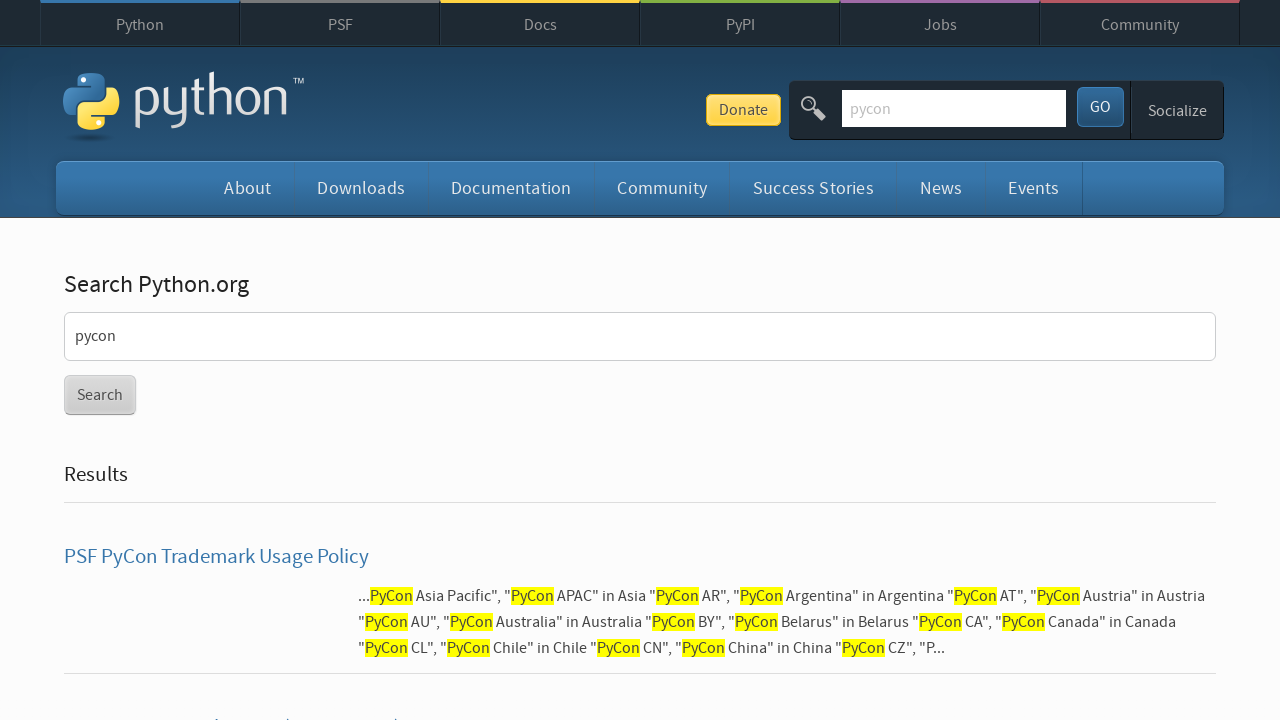